Tests various types of JavaScript alerts including simple alerts, timer-based alerts, confirmation dialogs, and prompt dialogs by triggering them and interacting with accept/dismiss/sendKeys actions

Starting URL: https://demoqa.com/alerts

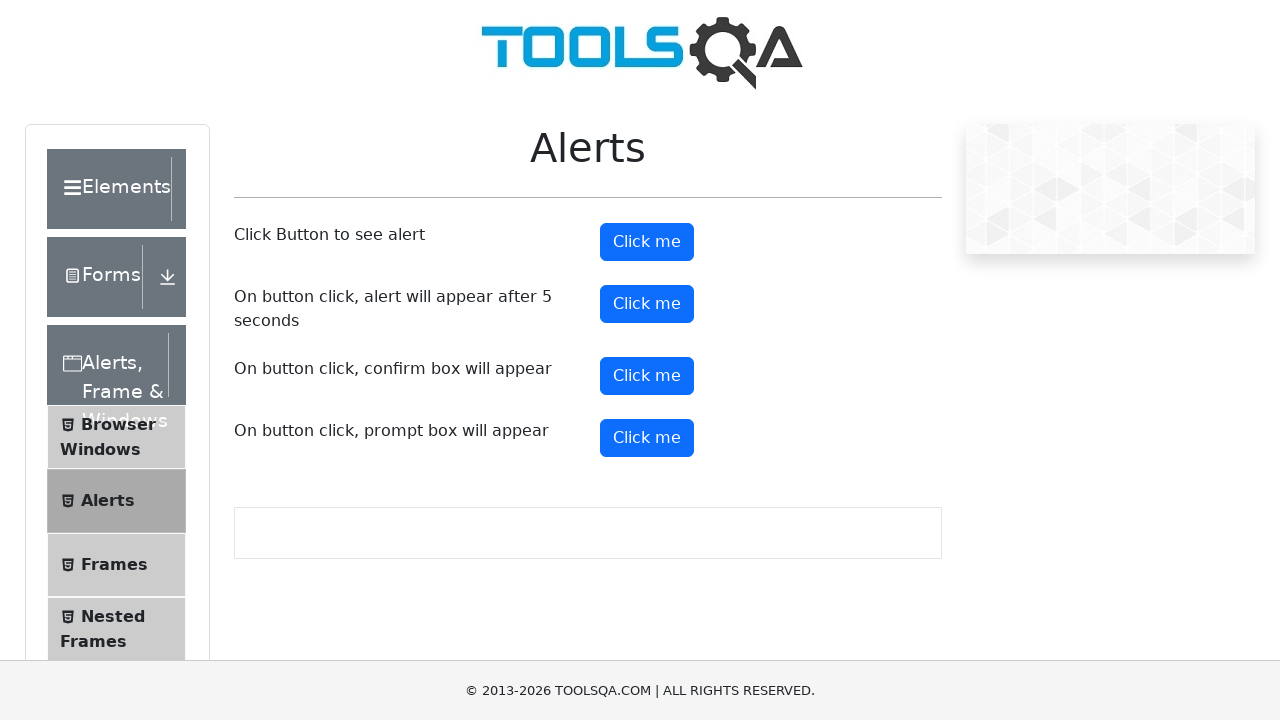

Clicked button to trigger simple alert at (647, 242) on #alertButton
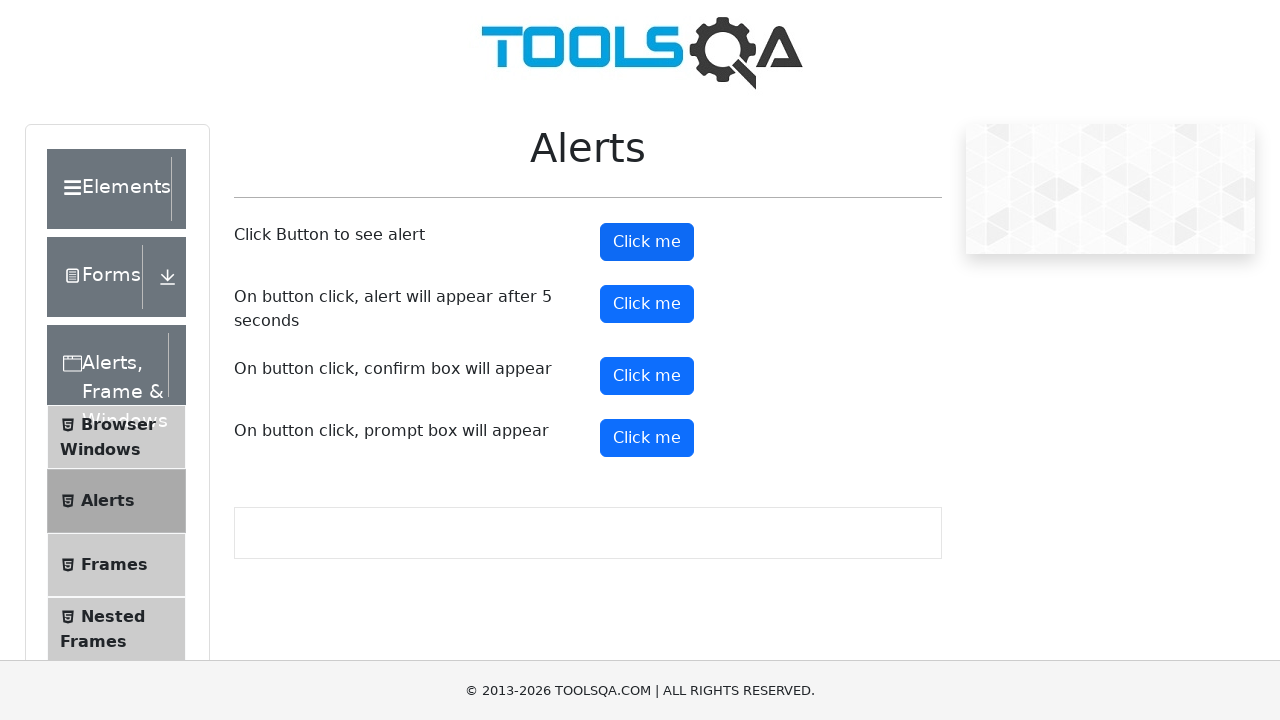

Accepted simple alert dialog
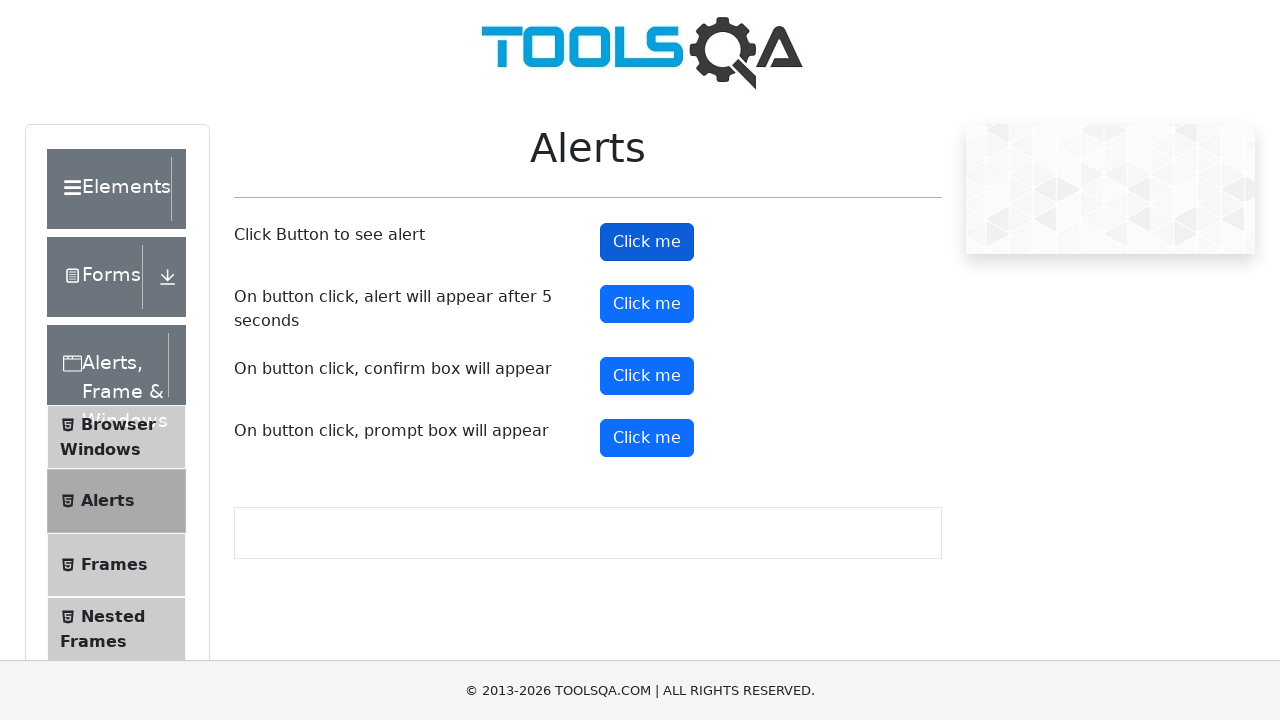

Clicked button to trigger timer-based alert at (647, 304) on #timerAlertButton
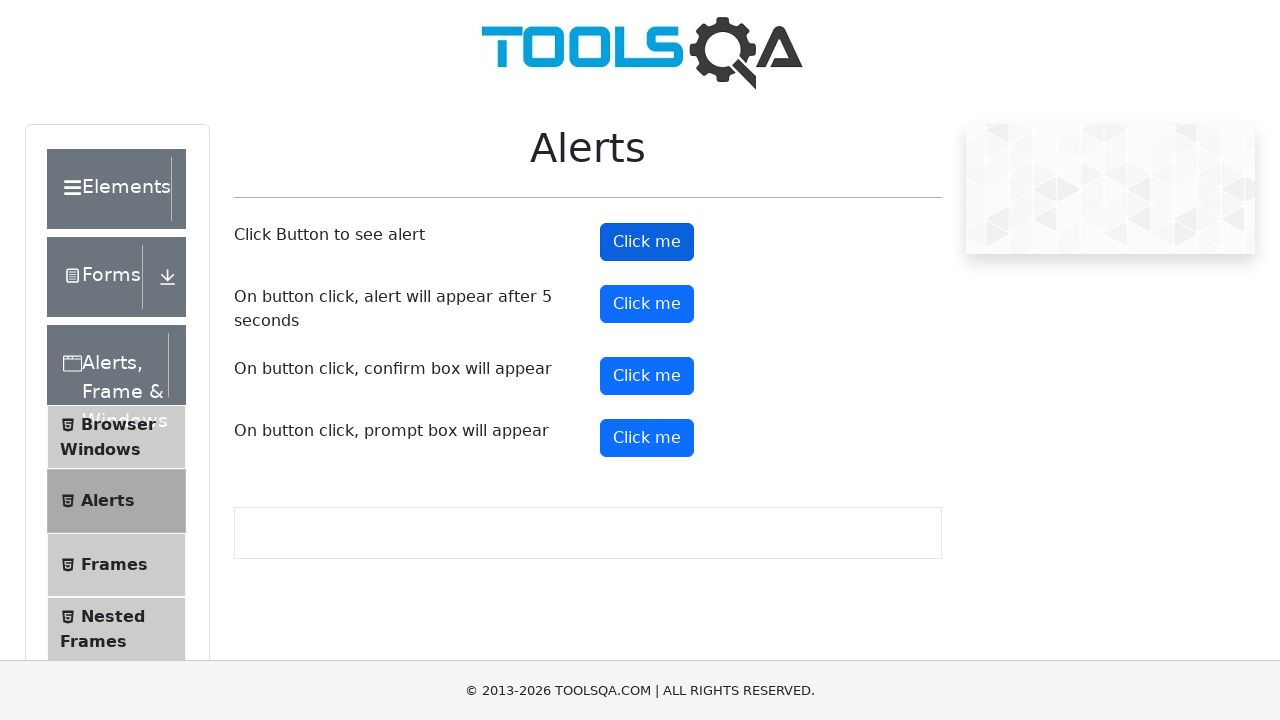

Waited 5 seconds for timer-based alert to appear
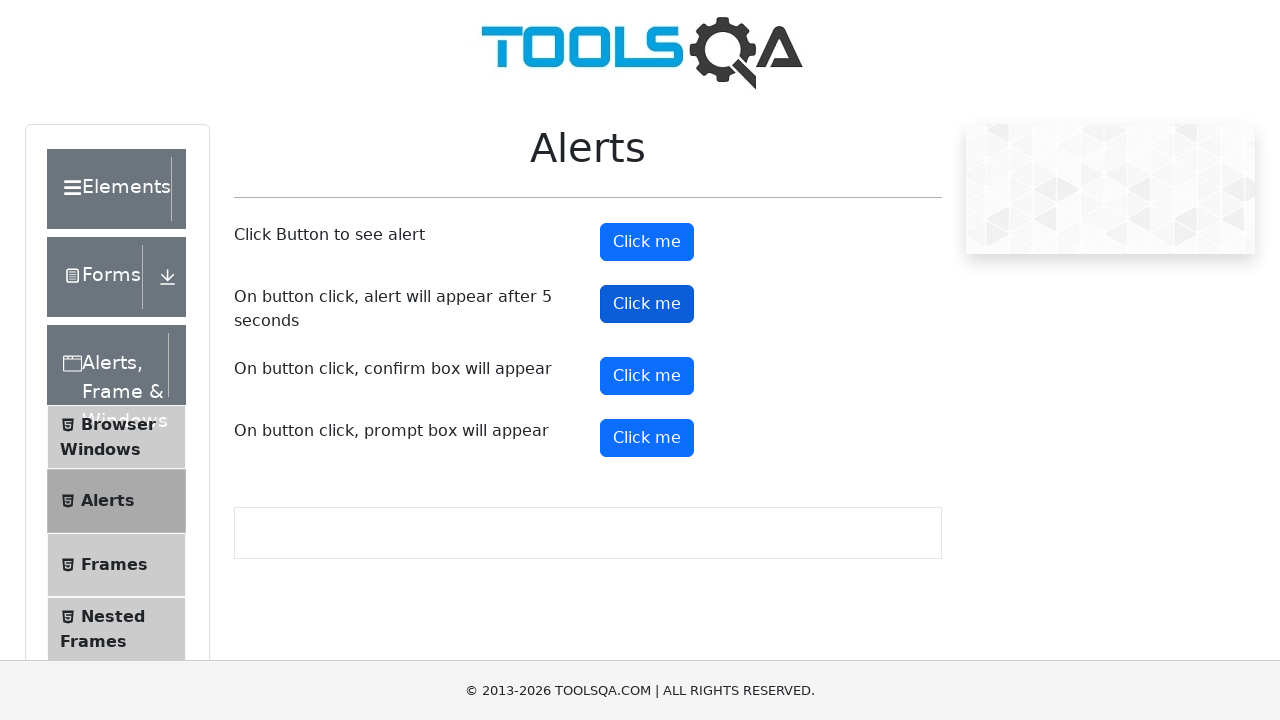

Clicked button to trigger confirmation dialog at (647, 376) on #confirmButton
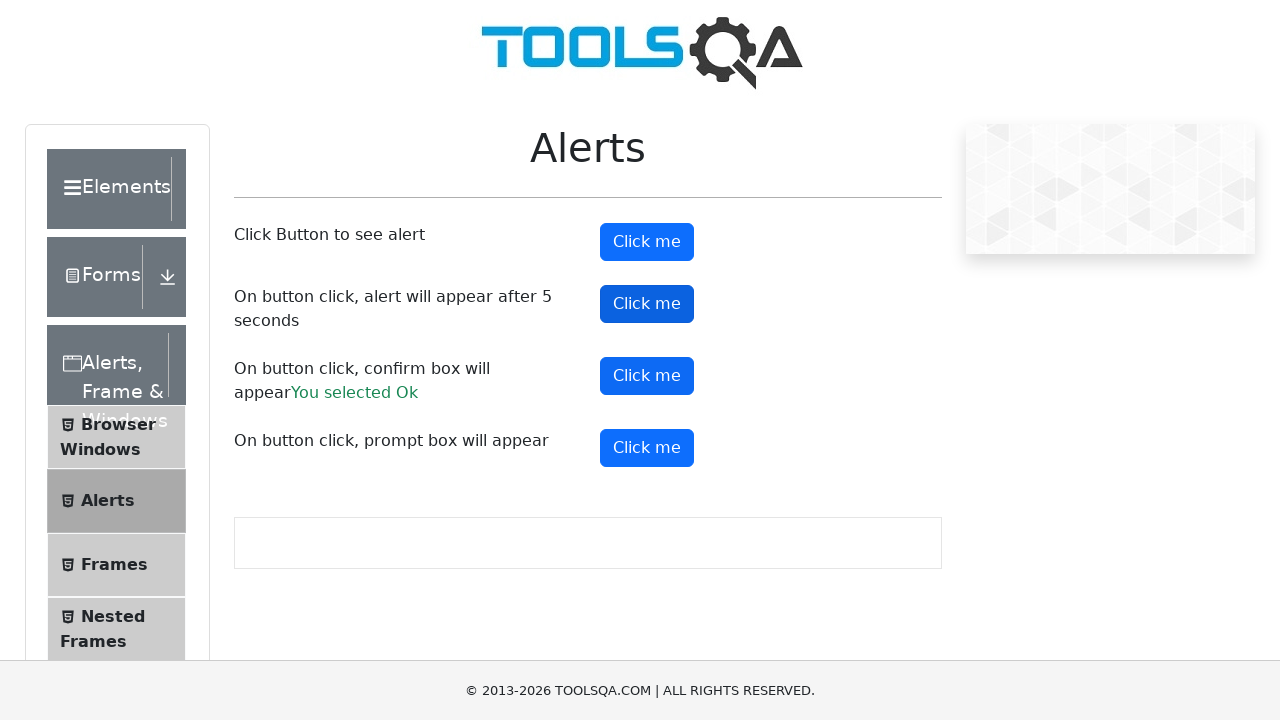

Dismissed confirmation dialog
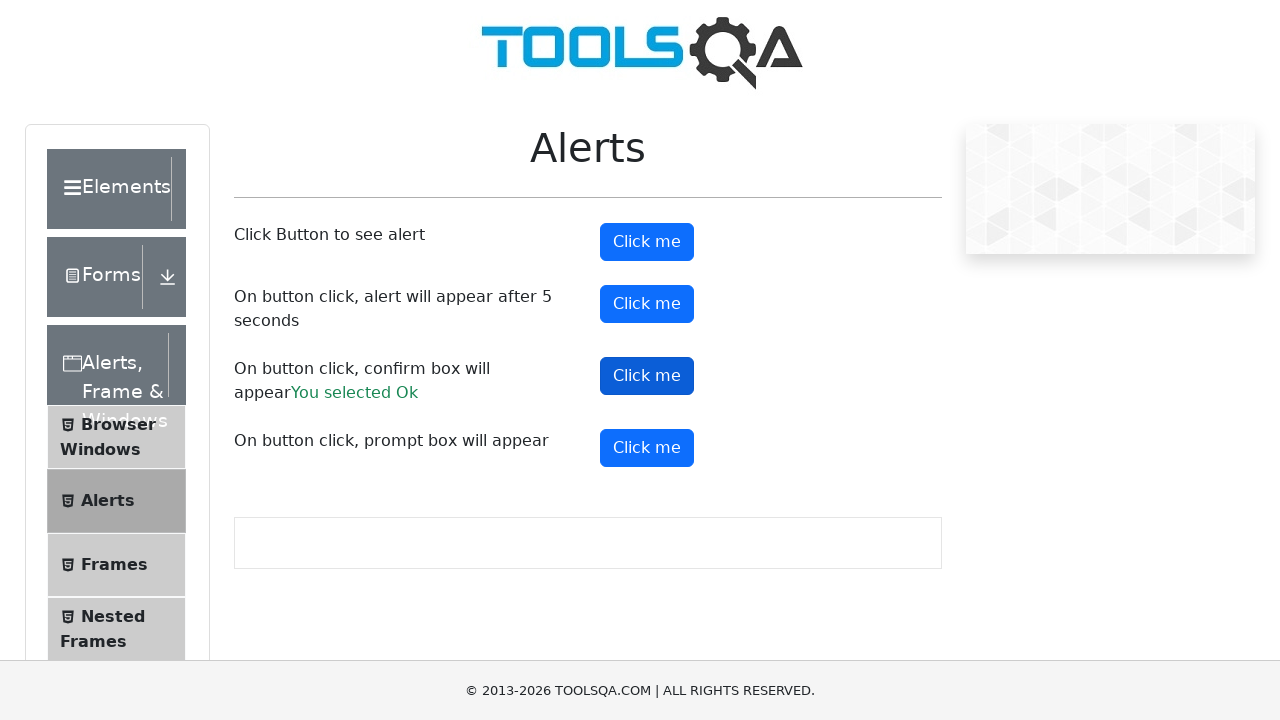

Clicked button to trigger prompt dialog at (647, 448) on #promtButton
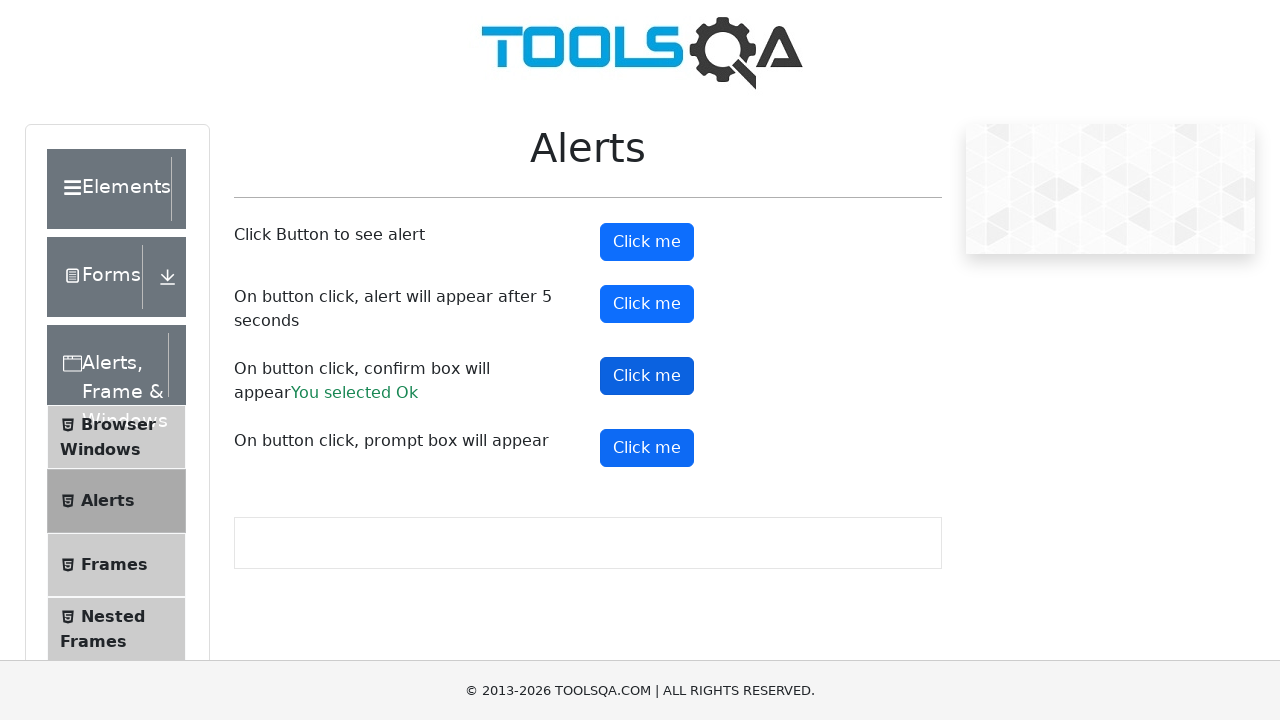

Handled prompt dialog by entering 'Tester' and accepting
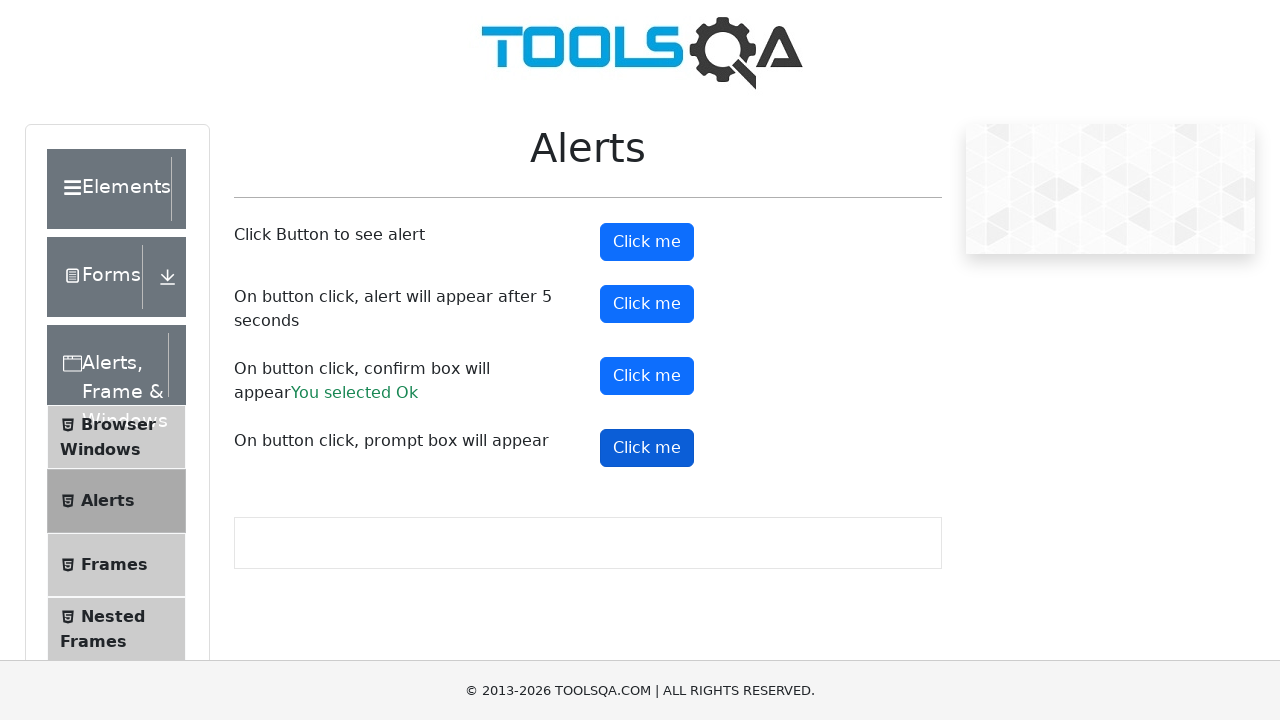

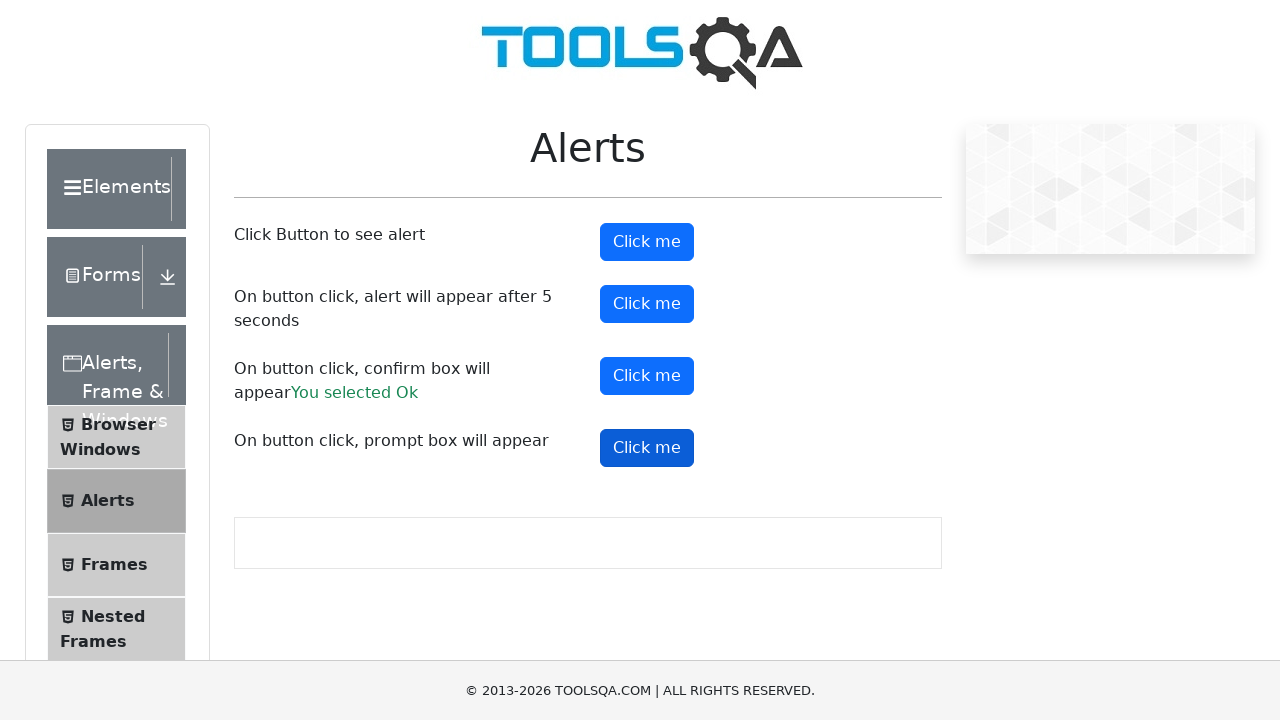